Tests a student registration form by filling out all fields including personal information, date of birth, subjects, hobbies, file upload, address, and state/city dropdowns, then verifies the submitted data in a modal.

Starting URL: https://demoqa.com/automation-practice-form

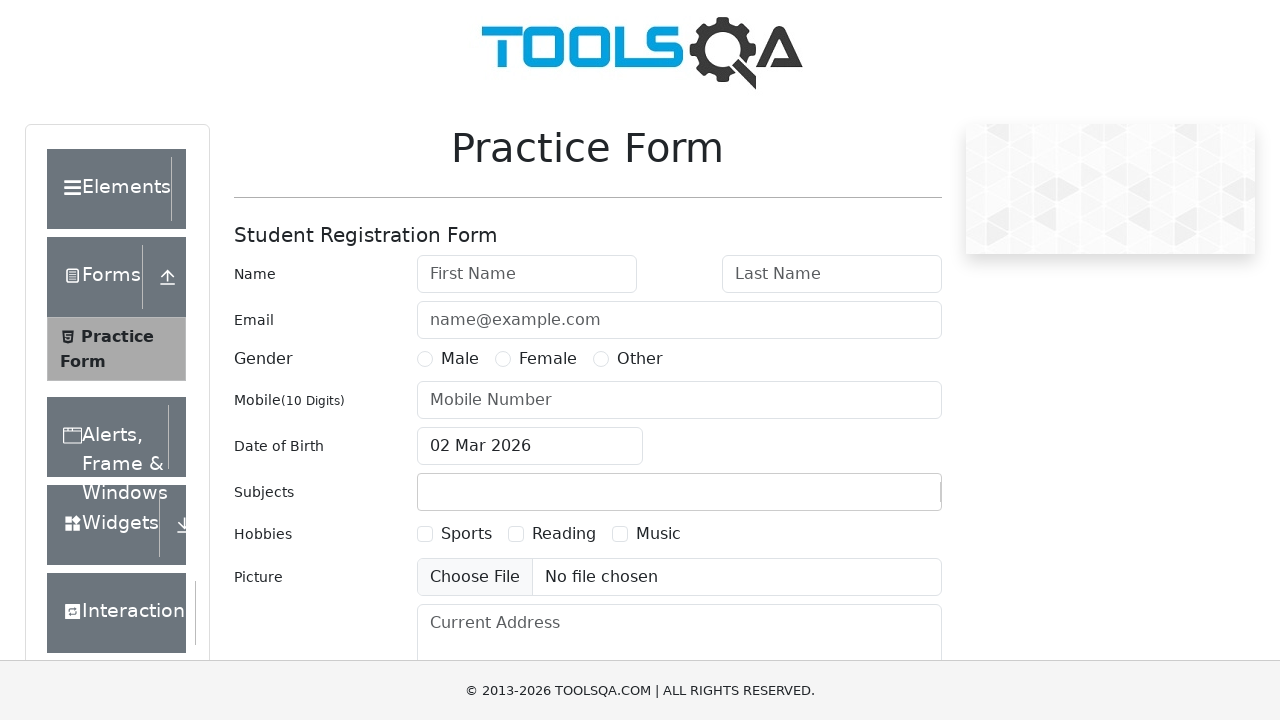

Filled first name field with 'Mikhail' on #firstName
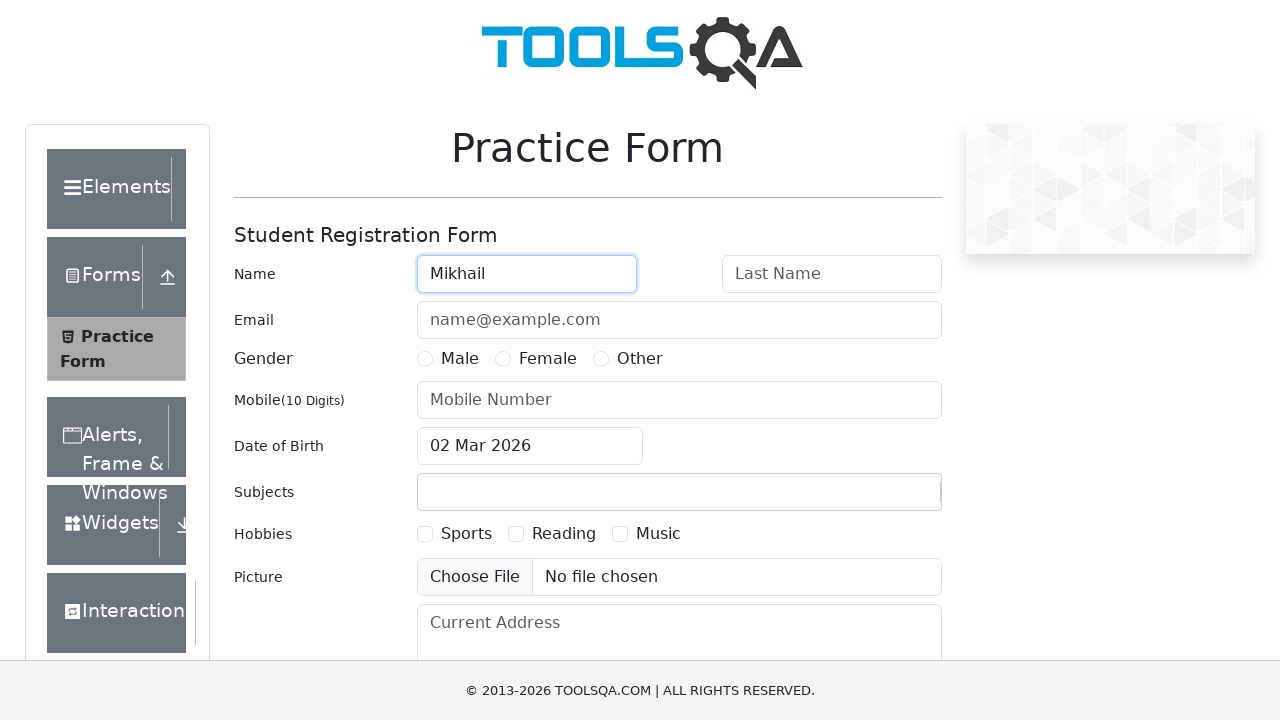

Filled last name field with 'Malygin' on #lastName
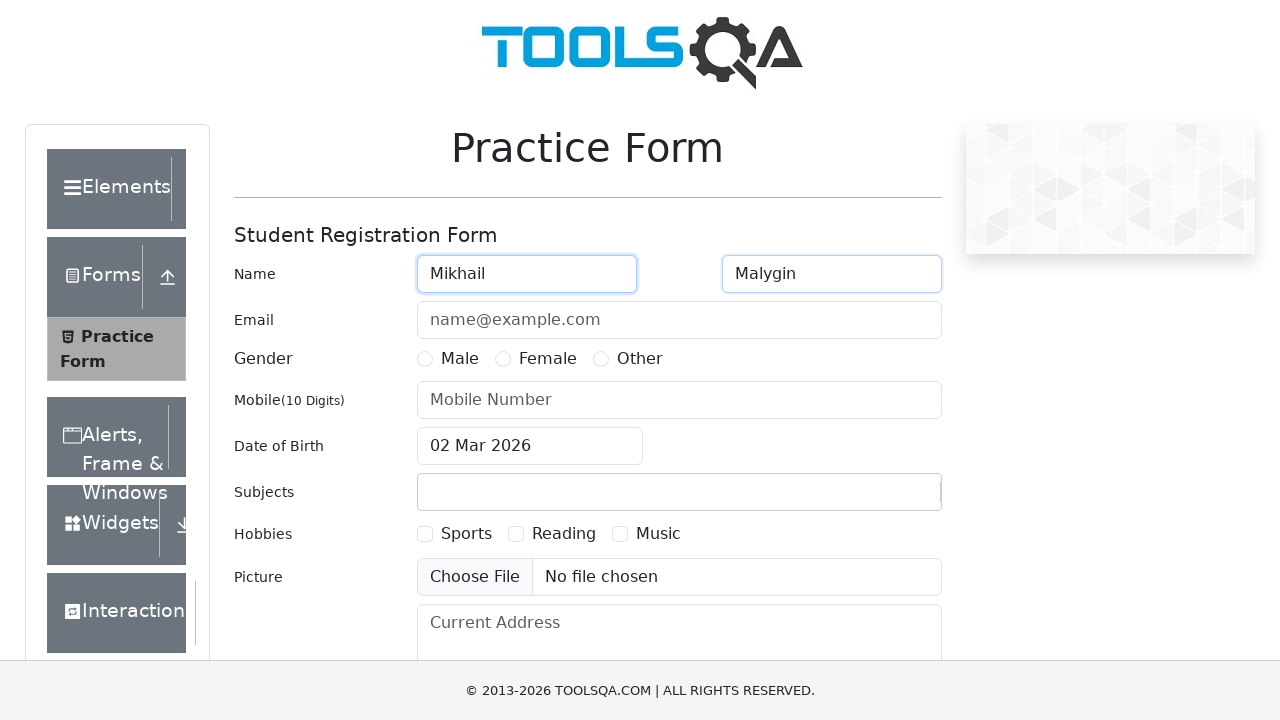

Filled email field with 'test@mail.ru' on #userEmail
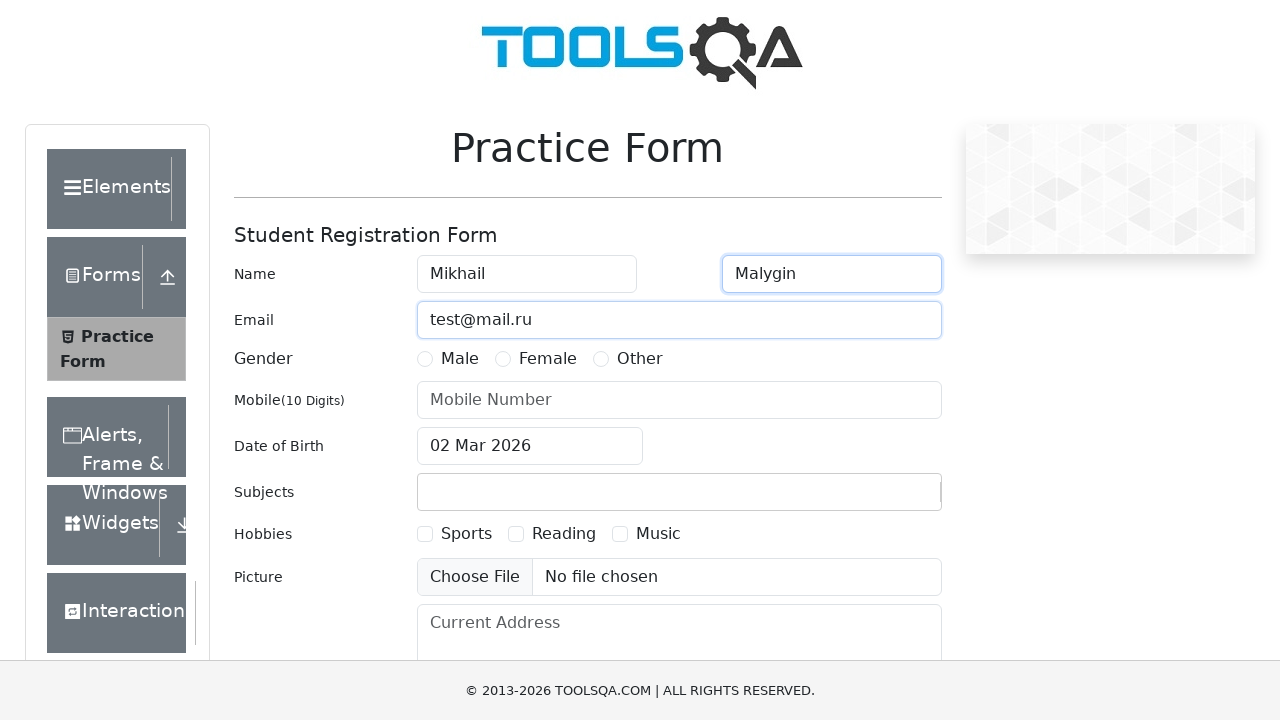

Selected 'Male' gender option at (460, 359) on xpath=//label[text()='Male']
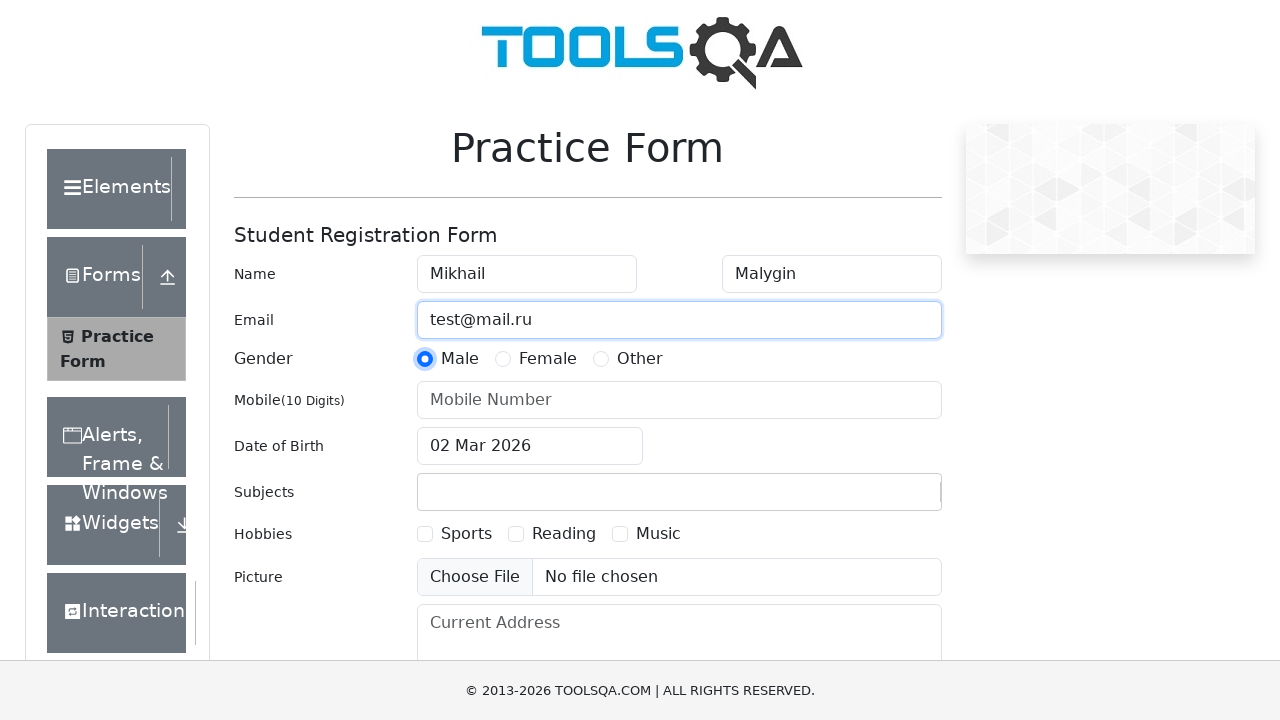

Filled phone number field with '1234567890' on #userNumber
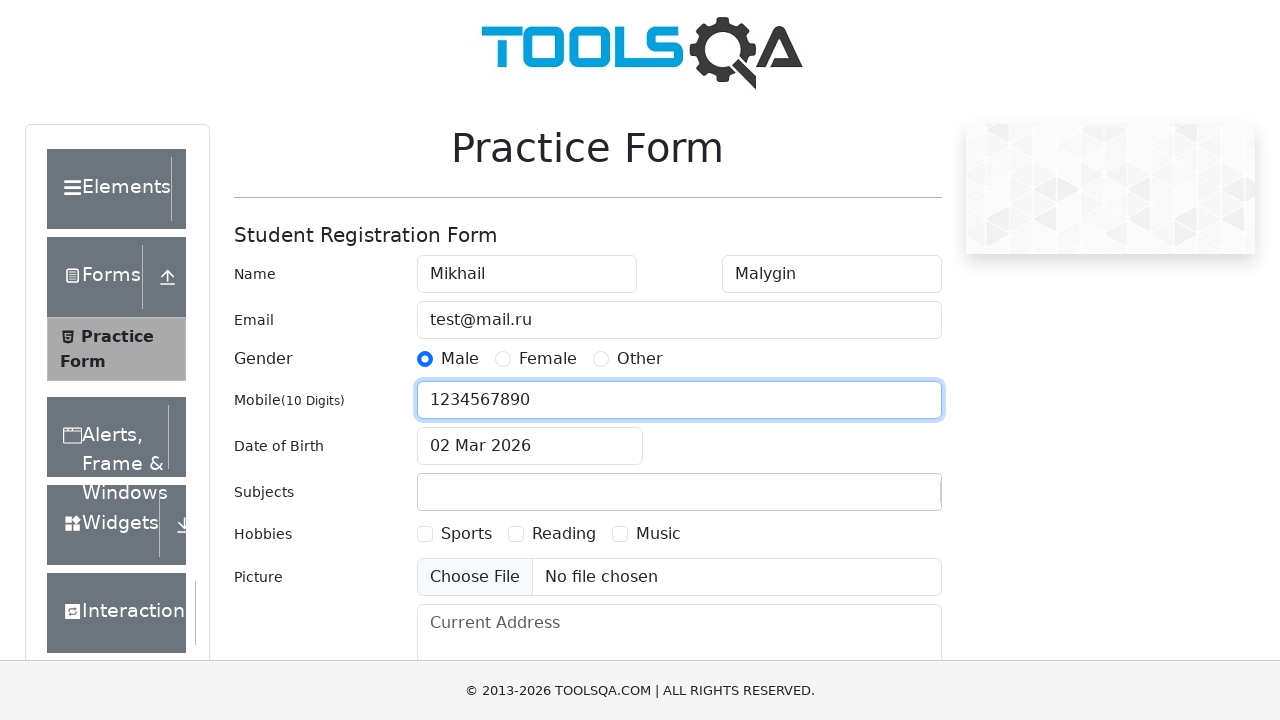

Clicked date of birth input field at (530, 446) on #dateOfBirthInput
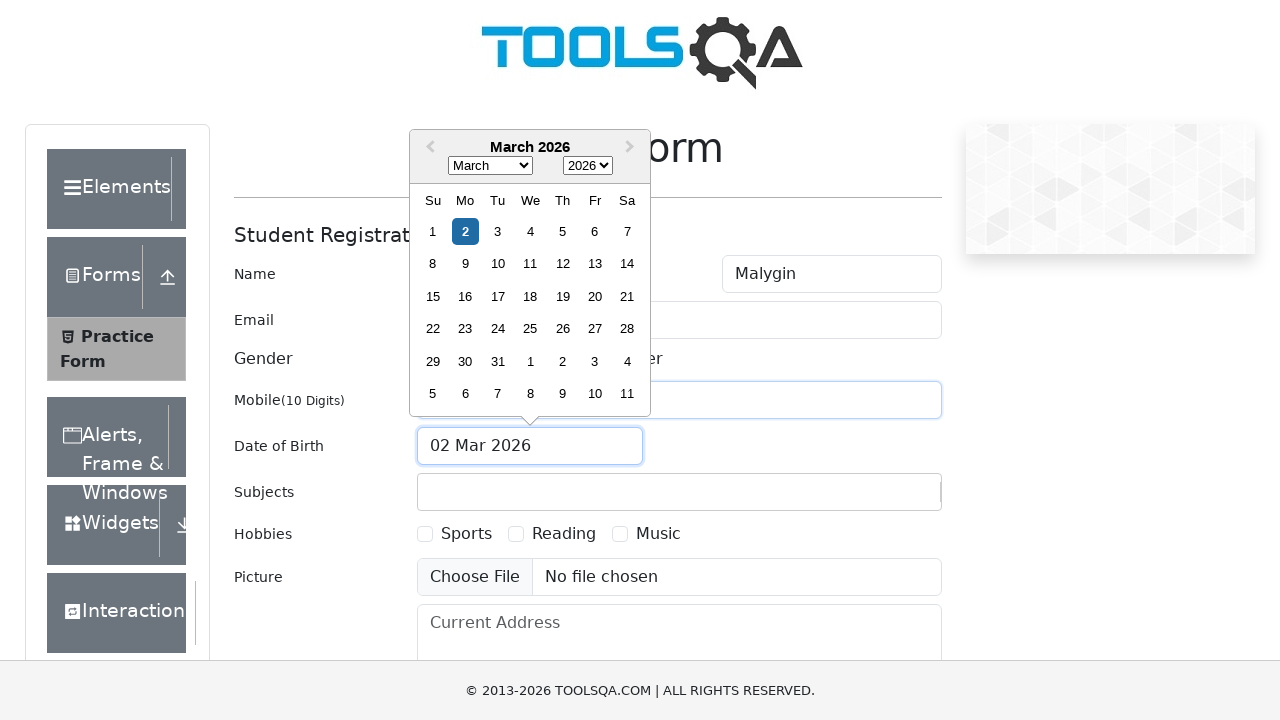

Clicked month selector dropdown at (490, 166) on .react-datepicker__month-select
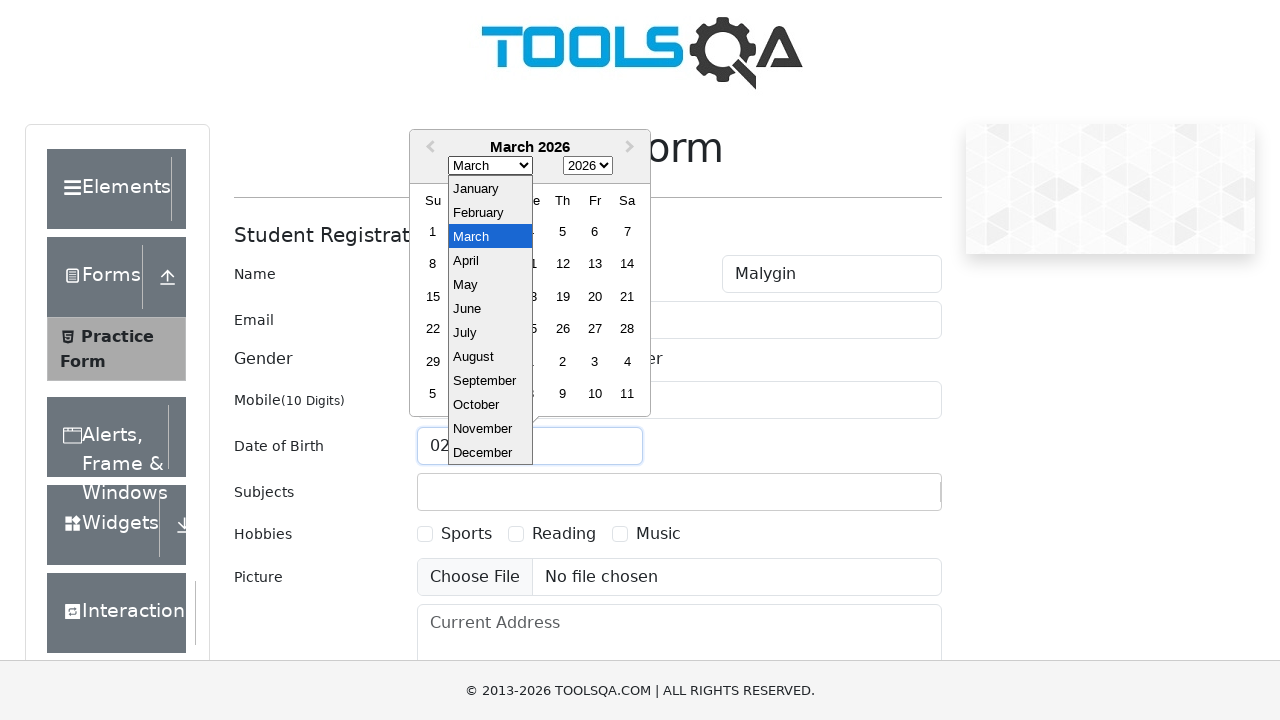

Selected 'May' from month dropdown on .react-datepicker__month-select
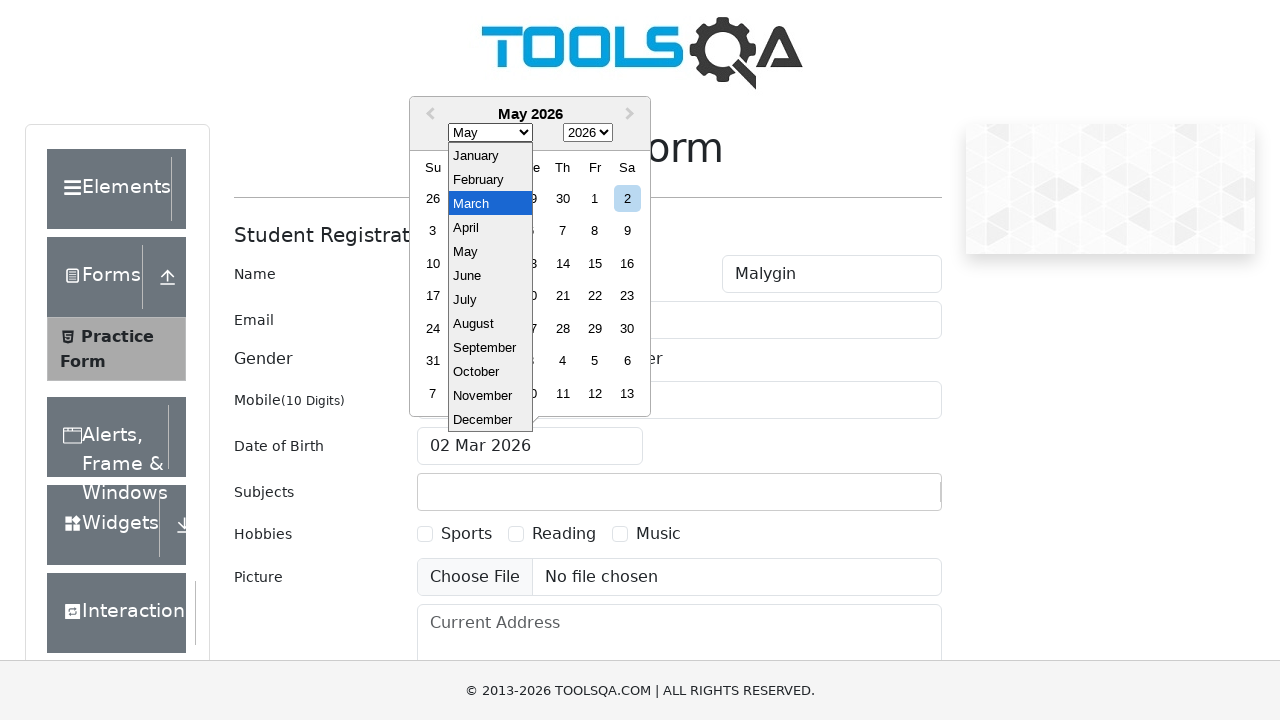

Clicked year selector dropdown at (588, 133) on .react-datepicker__year-select
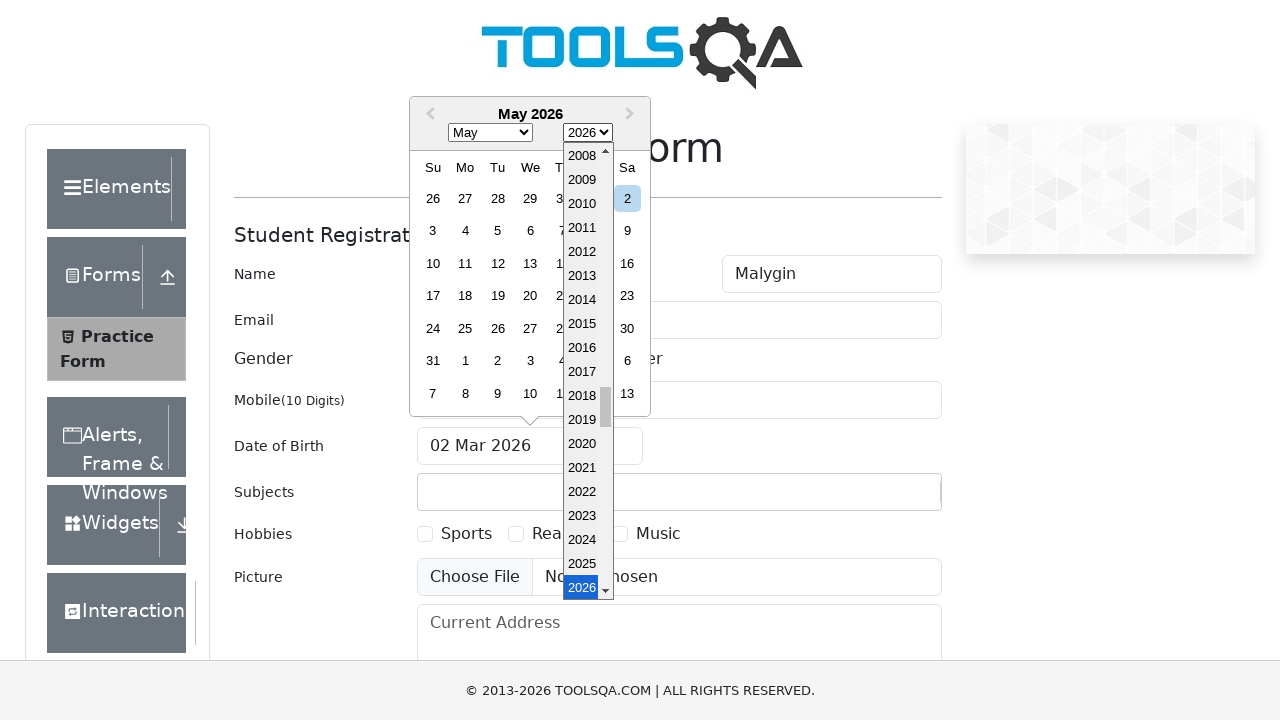

Selected '2022' from year dropdown on .react-datepicker__year-select
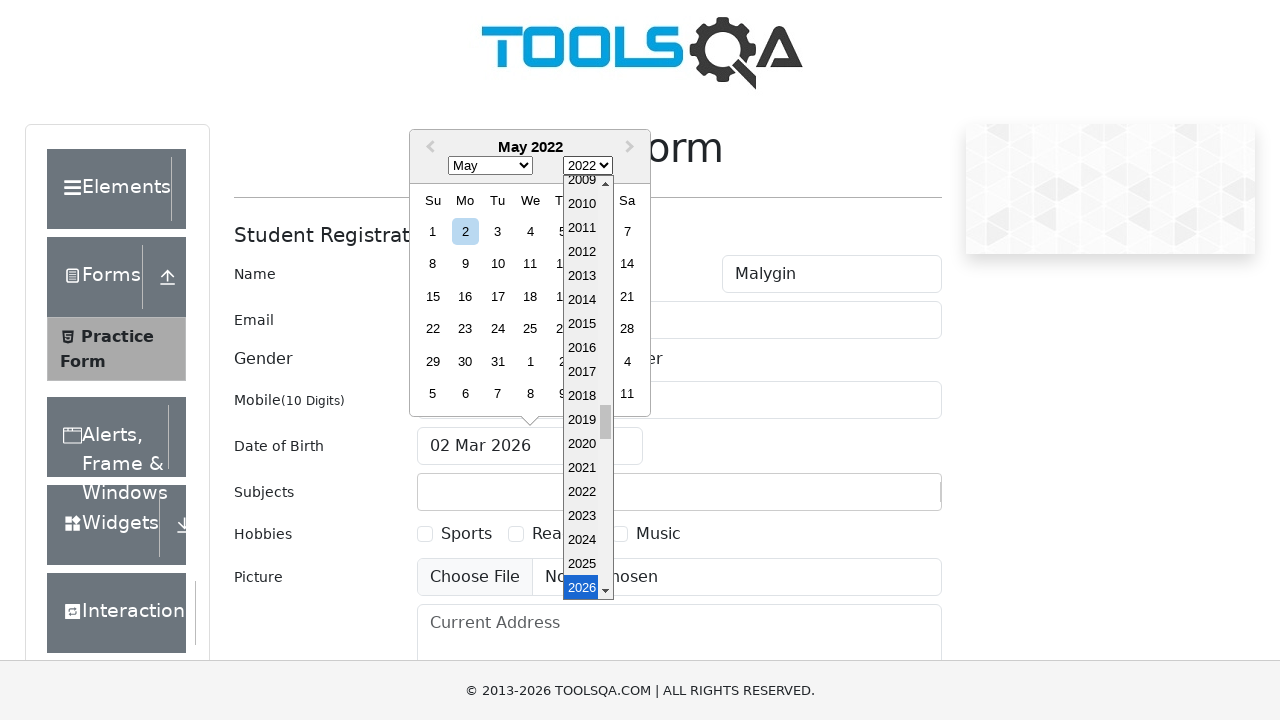

Selected date 'May 30th, 2022' from calendar at (465, 361) on [aria-label='Choose Monday, May 30th, 2022']
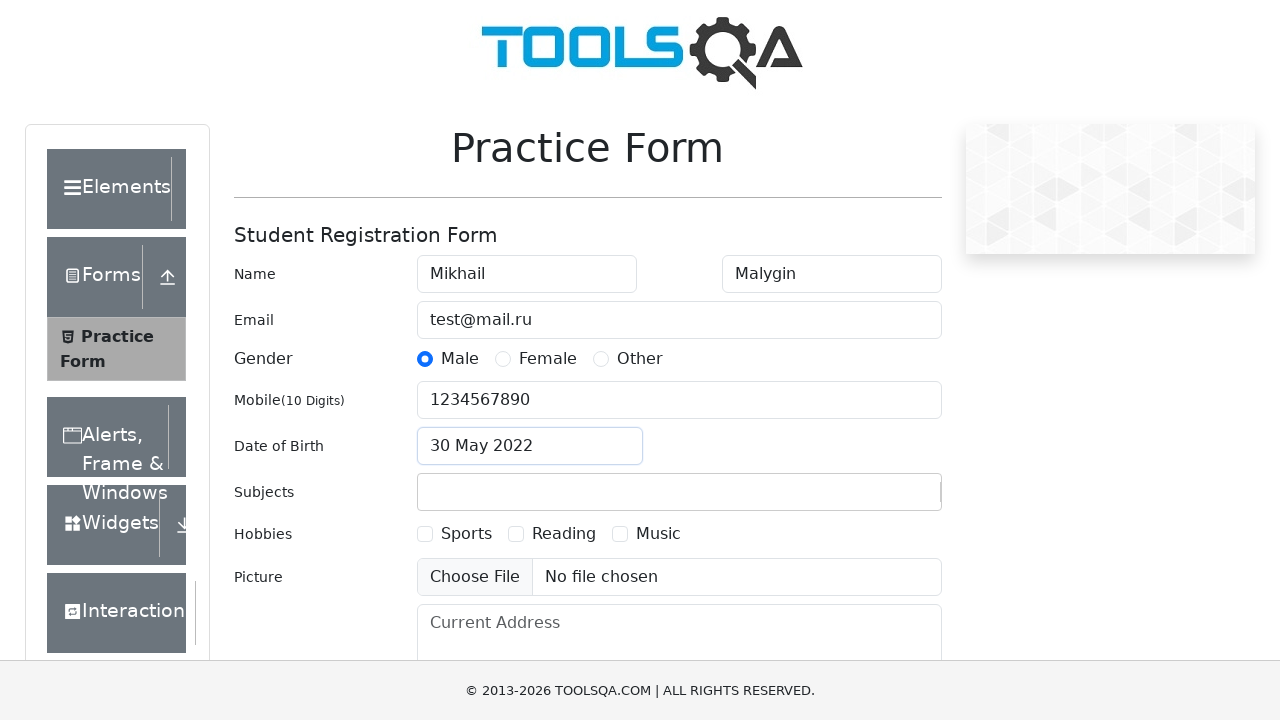

Filled subjects field with 'Computer Science' on #subjectsInput
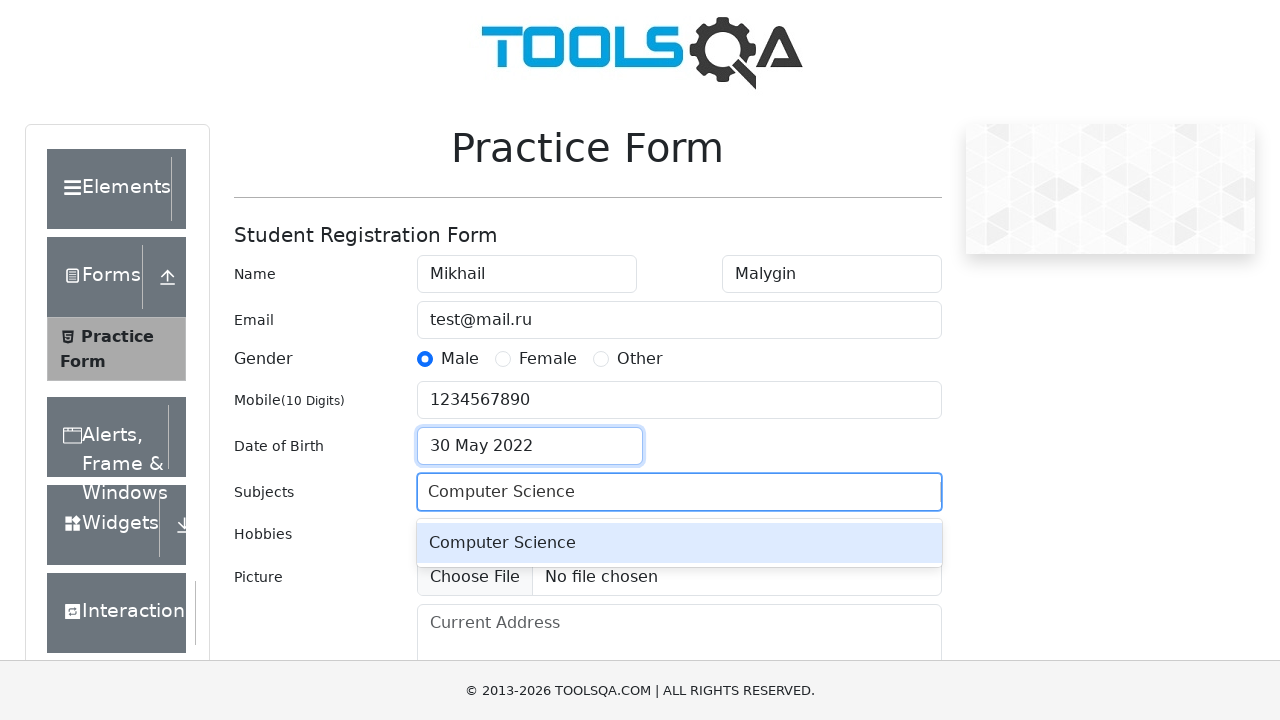

Pressed Tab key to confirm subject selection
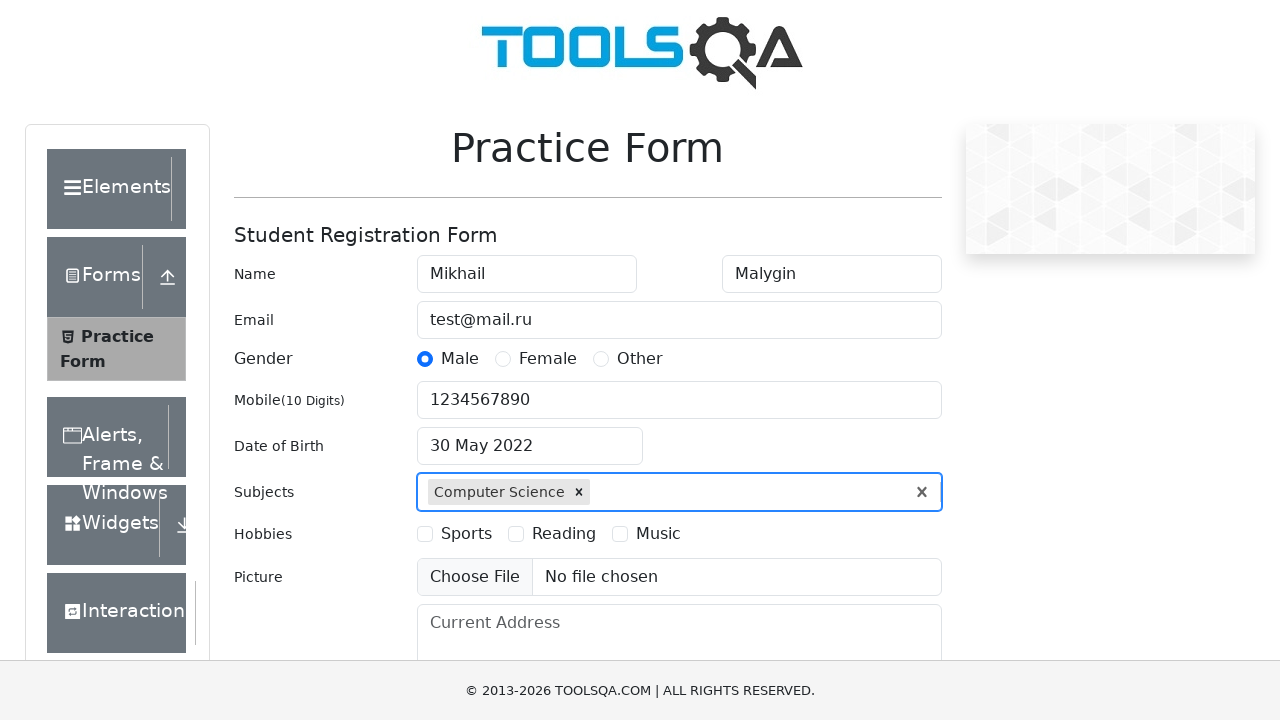

Selected 'Reading' hobby checkbox at (564, 534) on xpath=//label[text()='Reading']
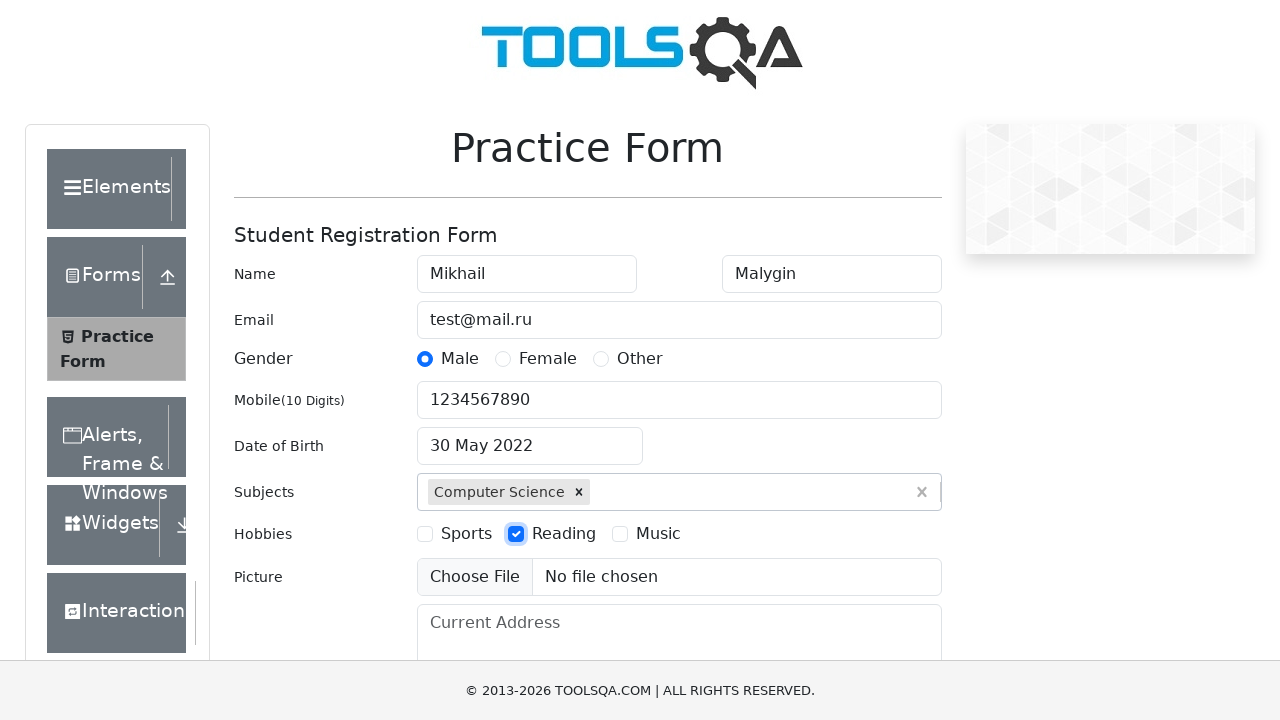

Filled current address field with 'Moscow, 17 Tverskaya st' on #currentAddress
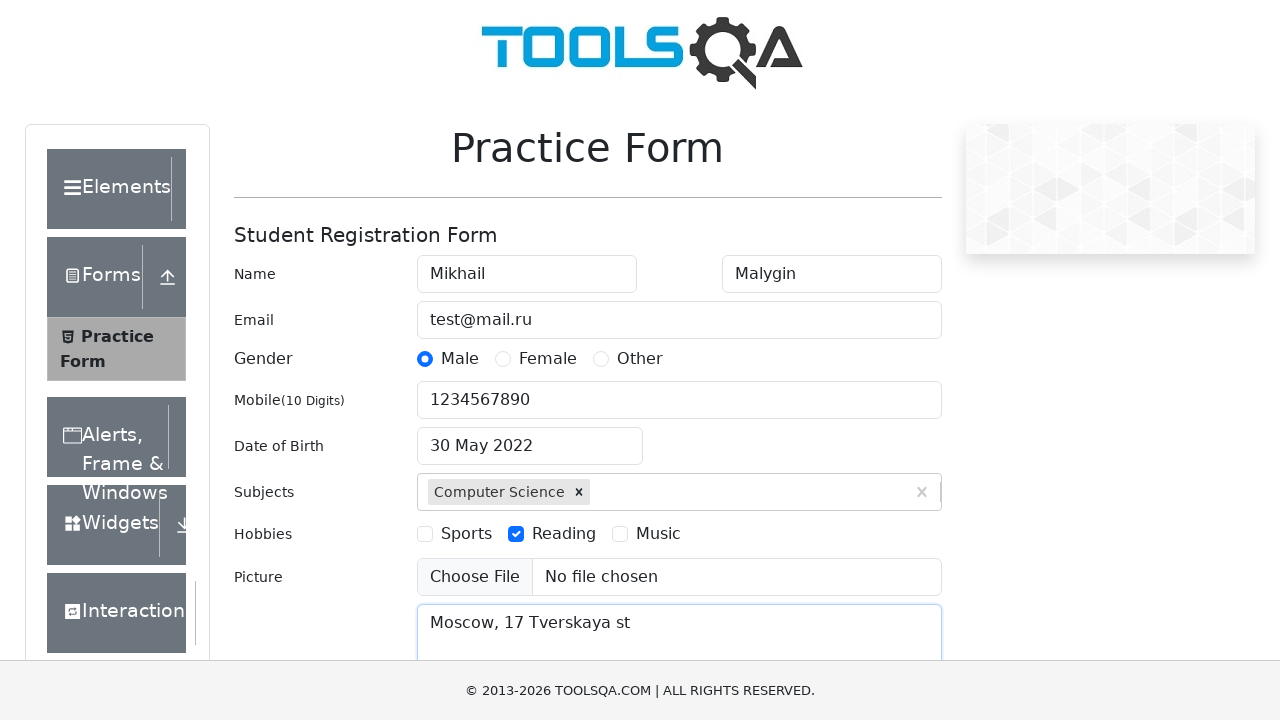

Clicked state dropdown at (527, 437) on #state
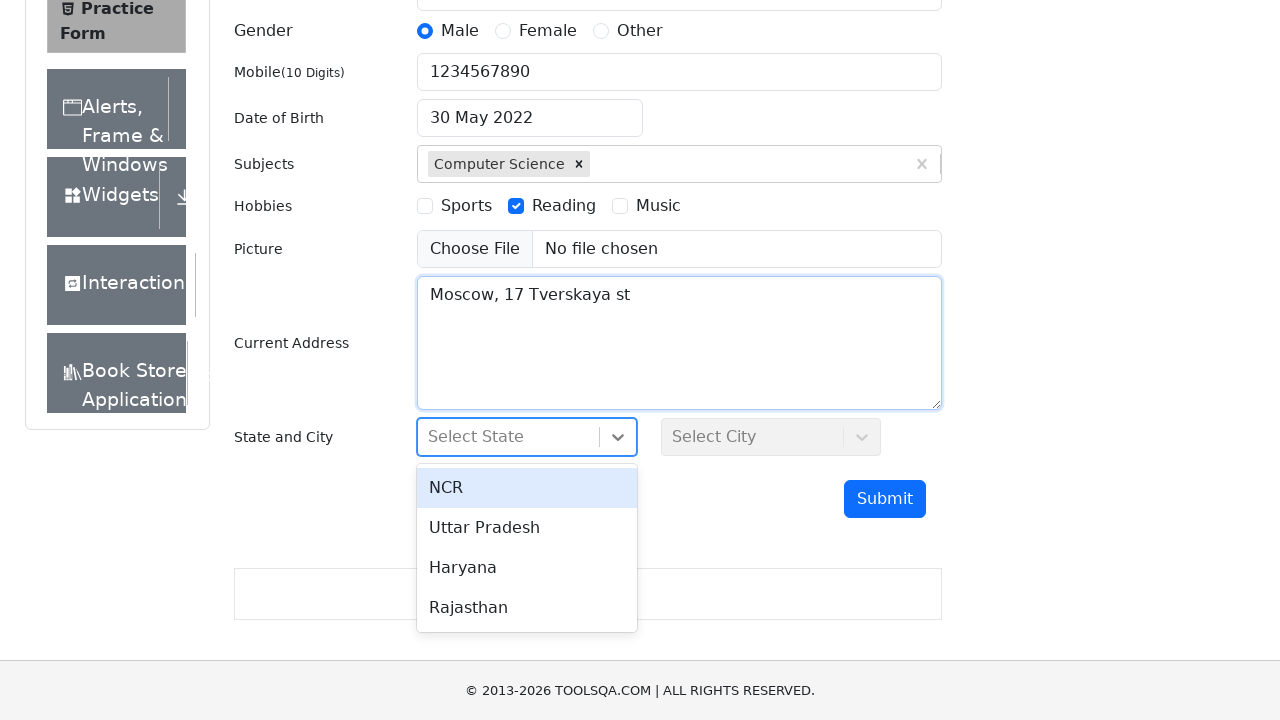

Selected 'Haryana' from state dropdown at (527, 568) on #state >> text=Haryana
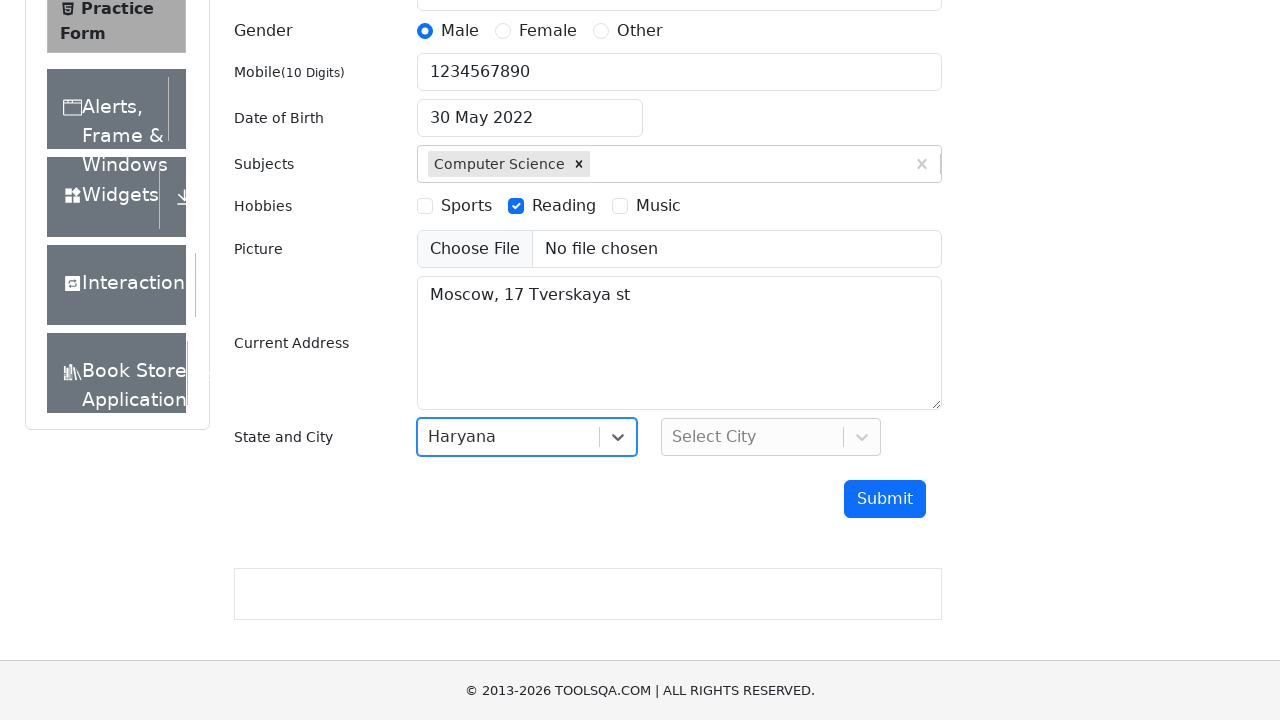

Clicked city dropdown at (771, 437) on #city
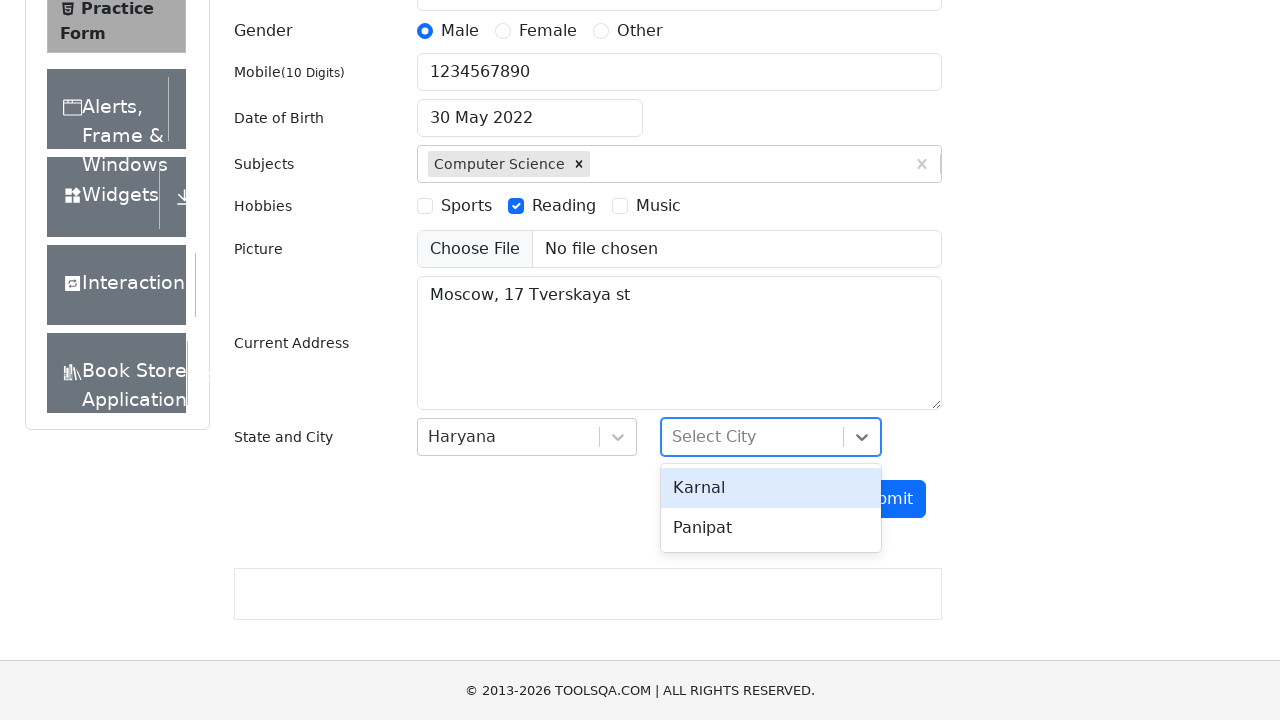

Selected 'Panipat' from city dropdown at (771, 528) on #city >> text=Panipat
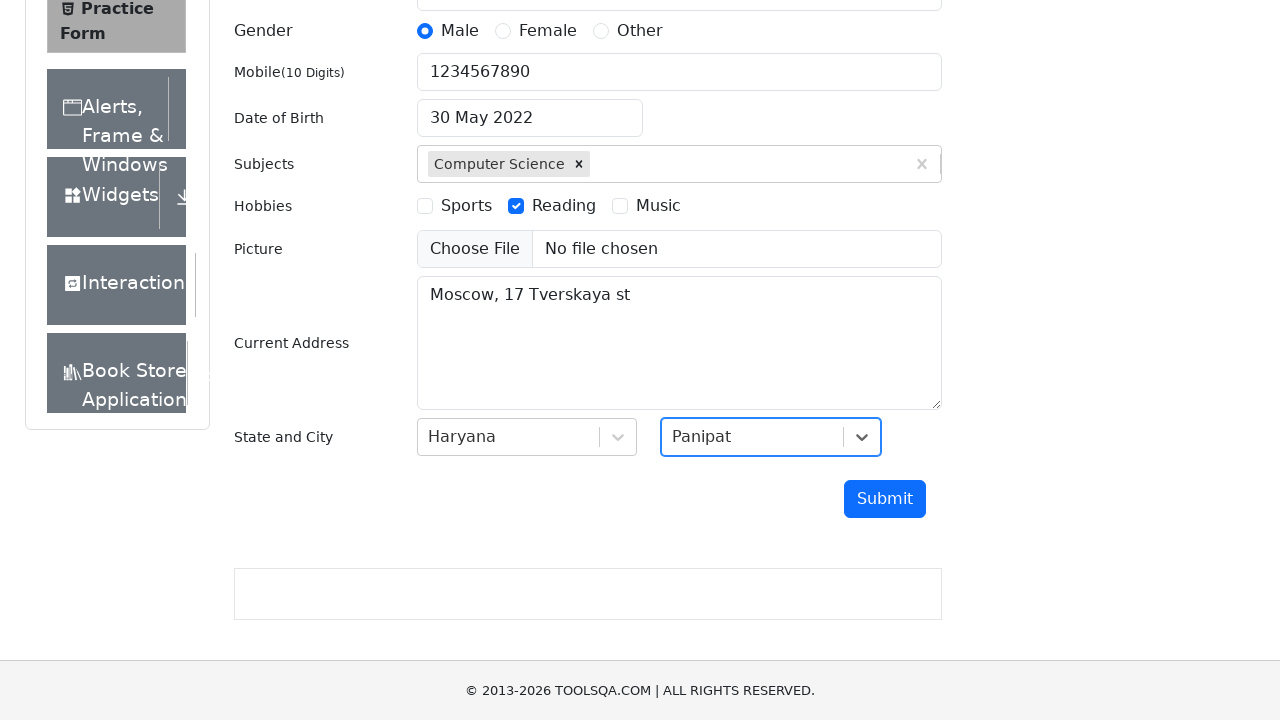

Clicked submit button to submit registration form at (885, 499) on #submit
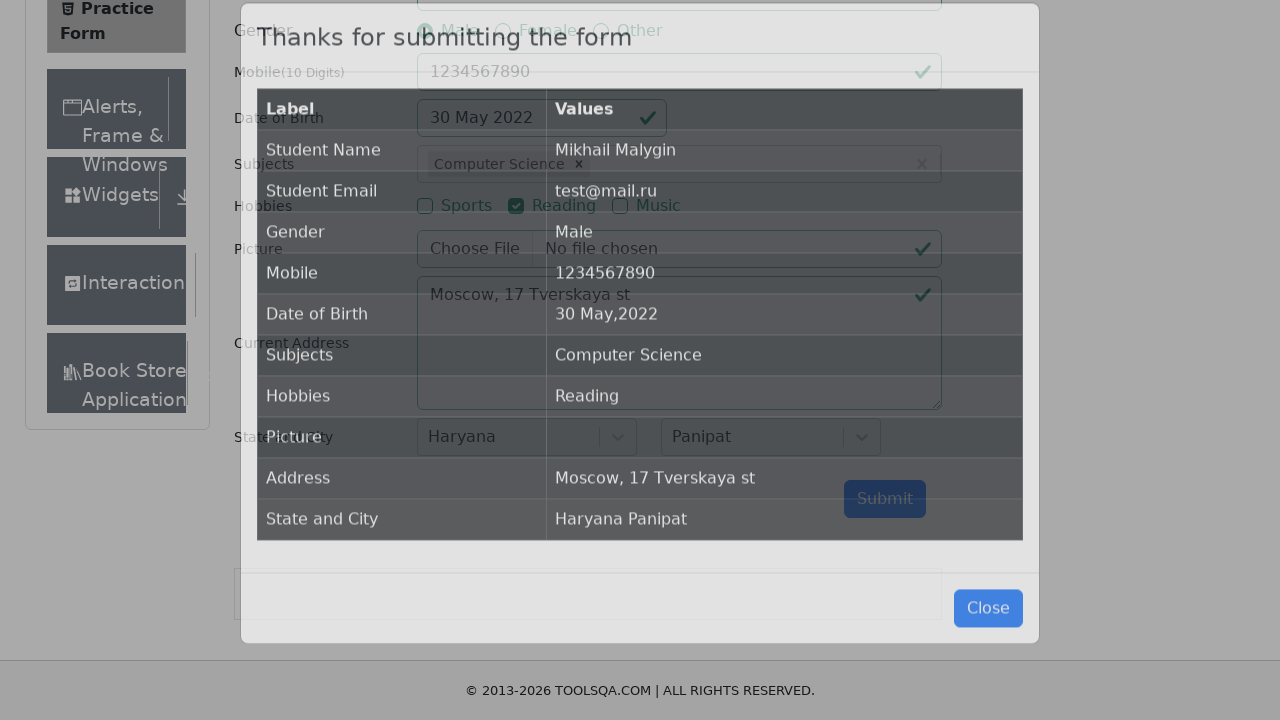

Waited for submission confirmation modal to appear
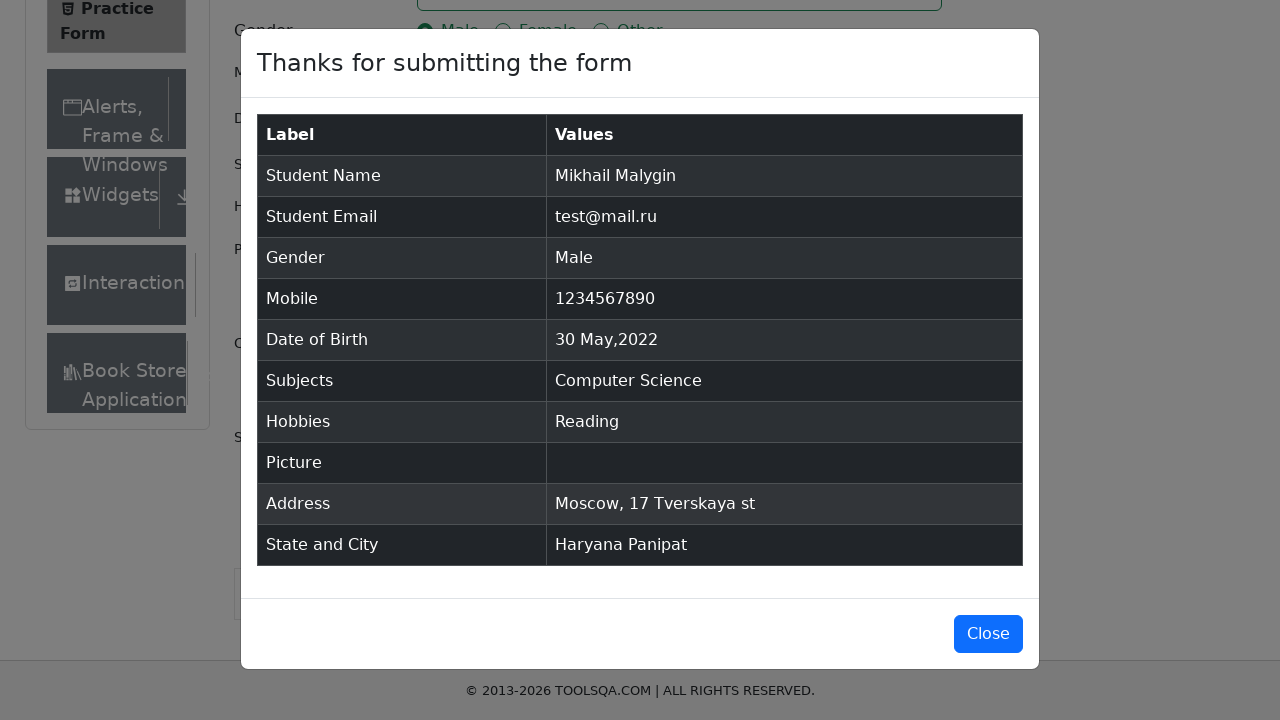

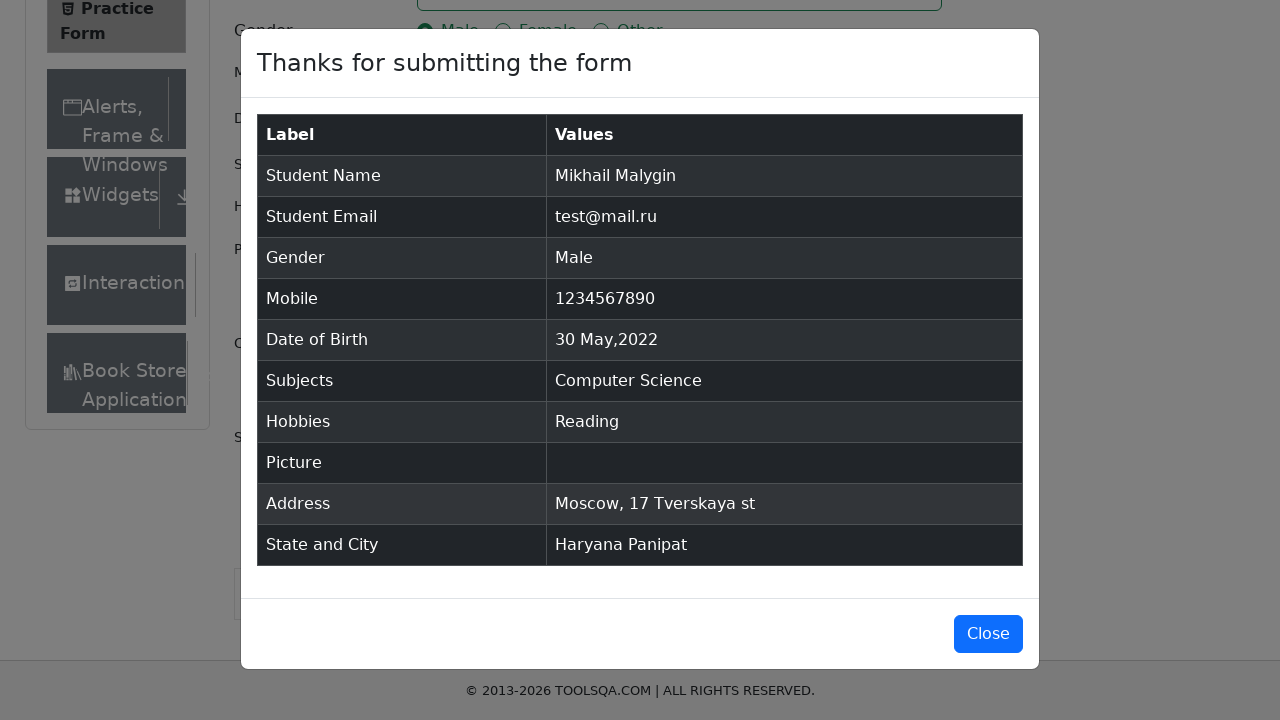